Tests the jQuery UI resizable widget by dragging the resize handle to resize an element

Starting URL: https://jqueryui.com/resizable

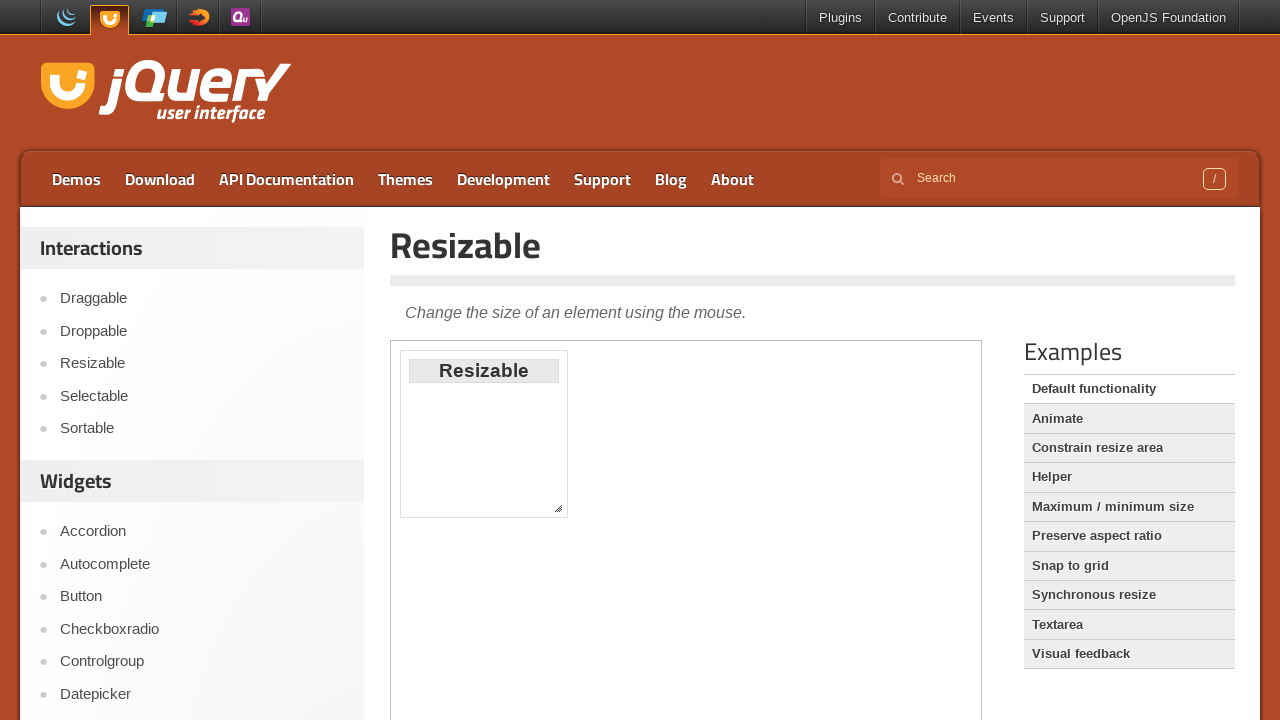

Located the iframe containing the resizable demo
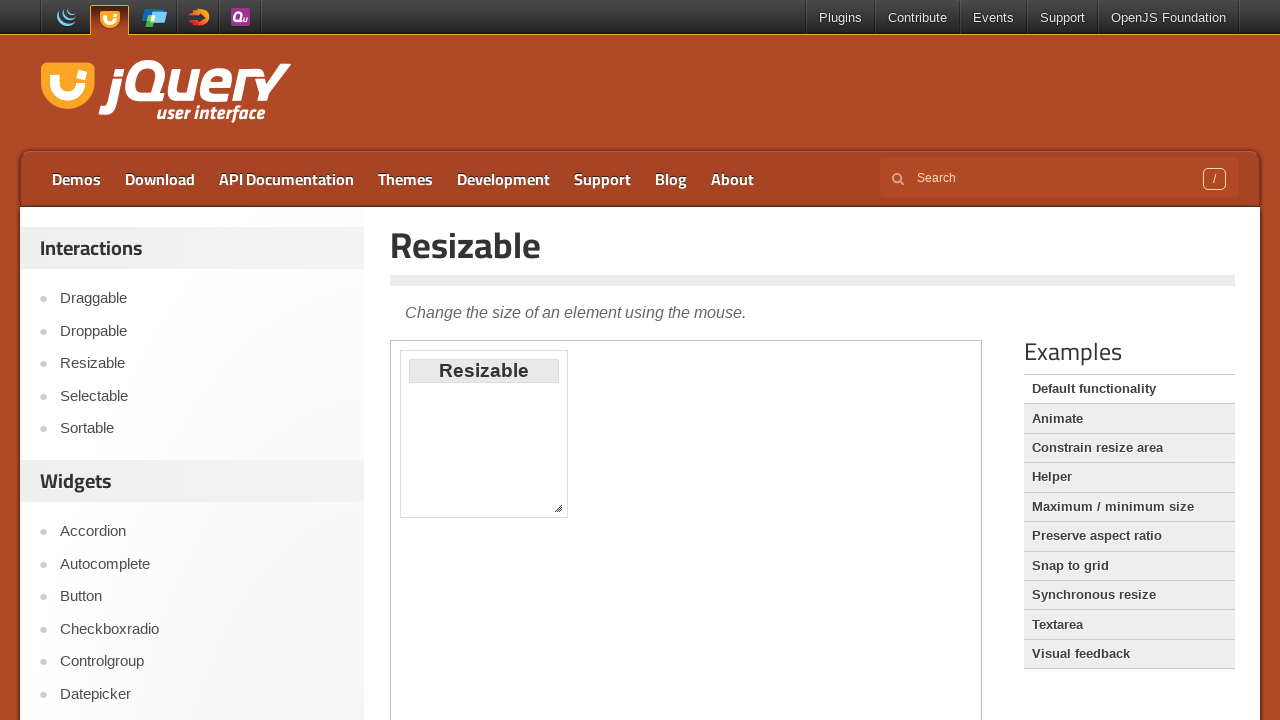

Set resizable frame reference
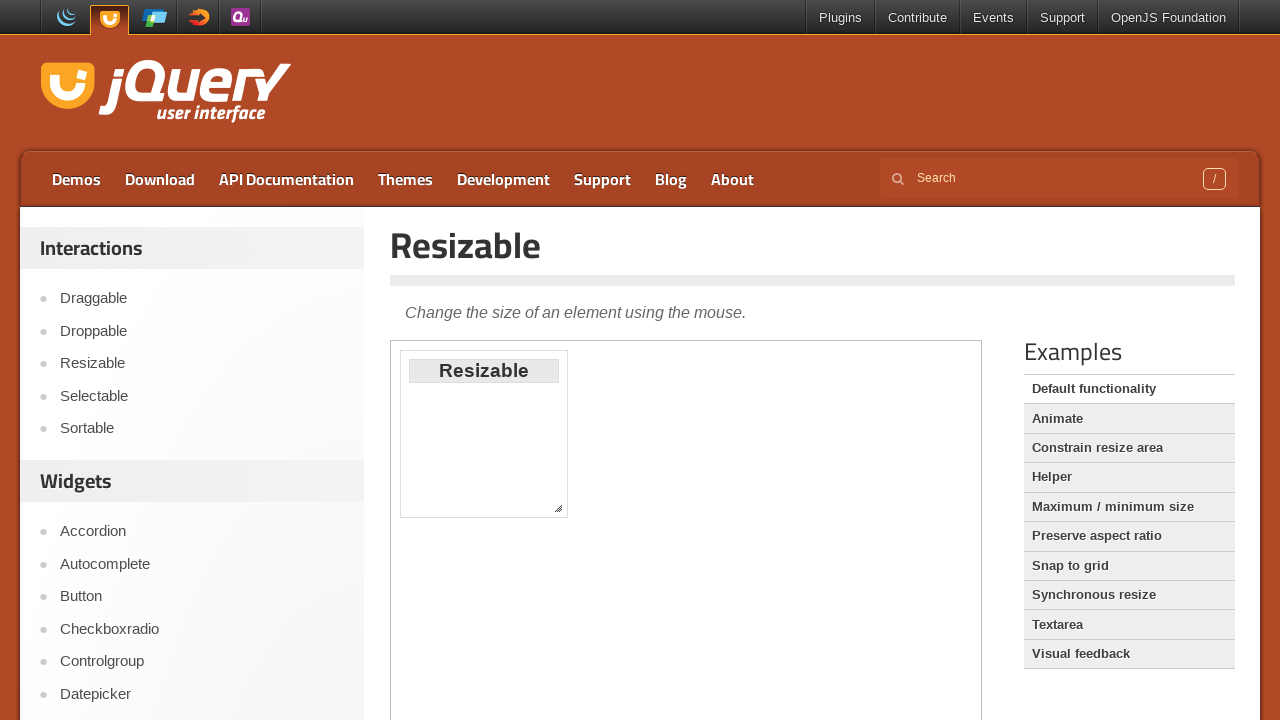

Located the southeast resize handle
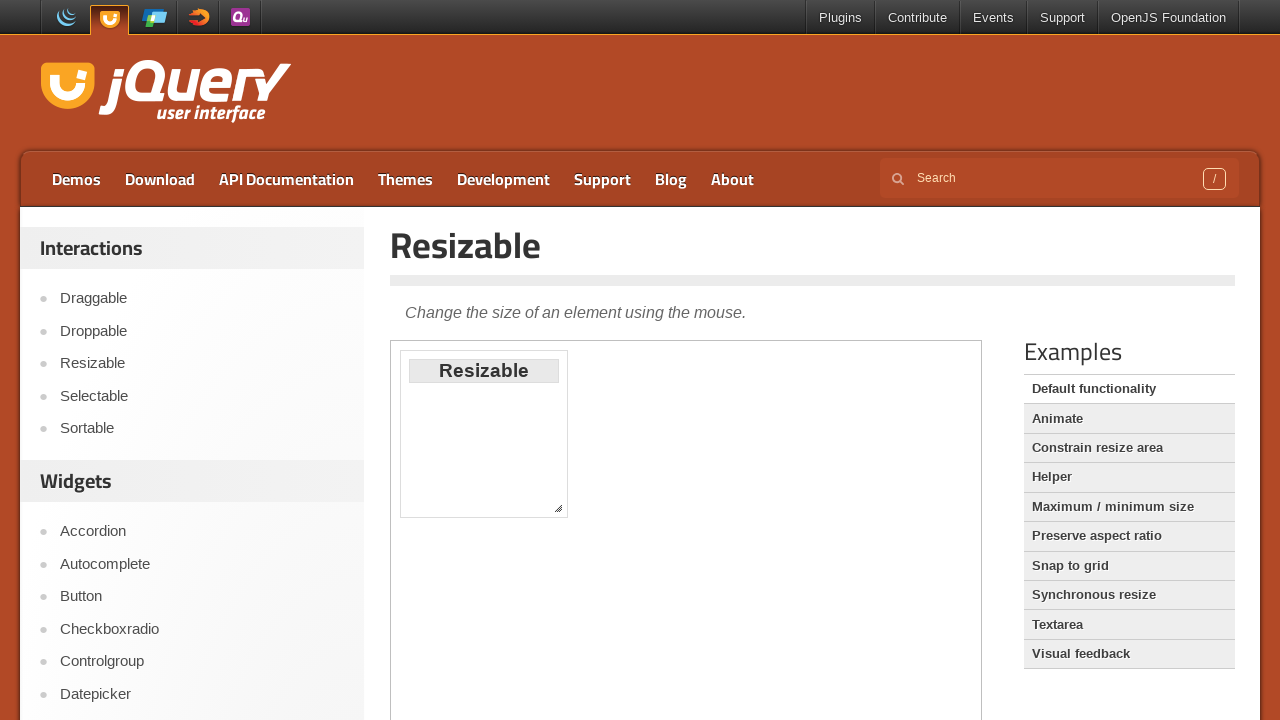

Retrieved initial resize handle position
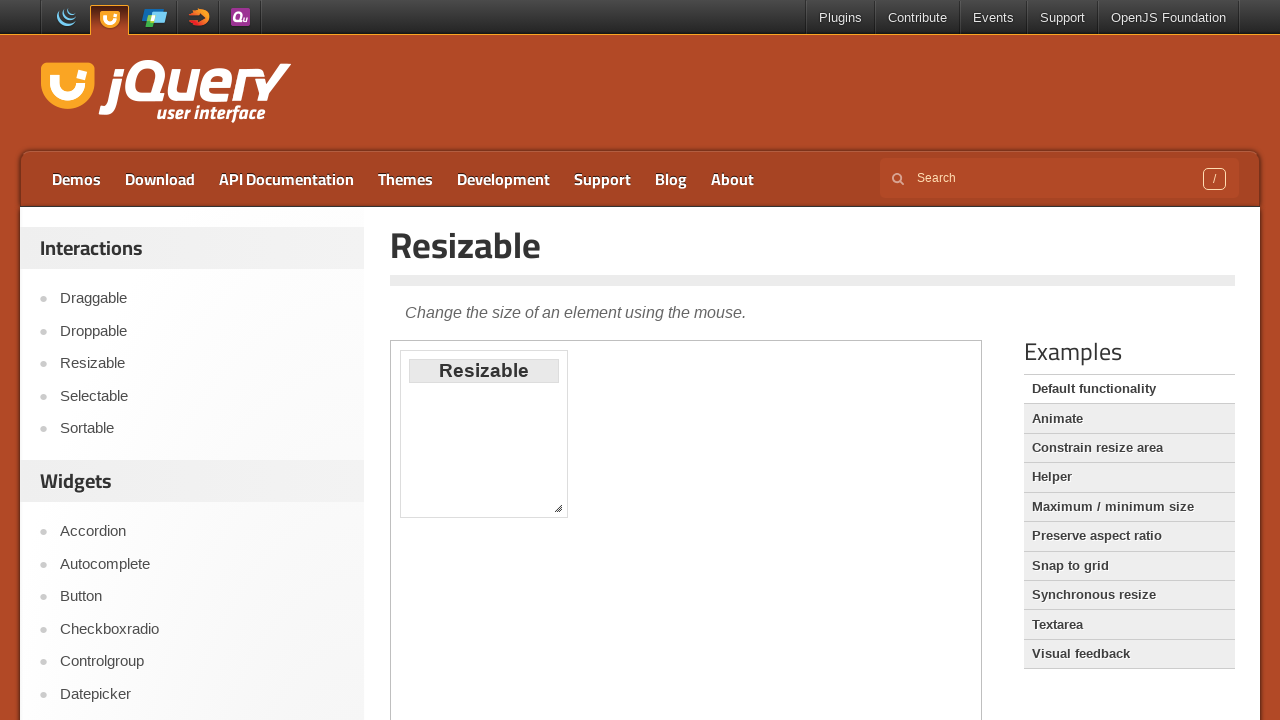

Initial position: (550.109375, 499.875)
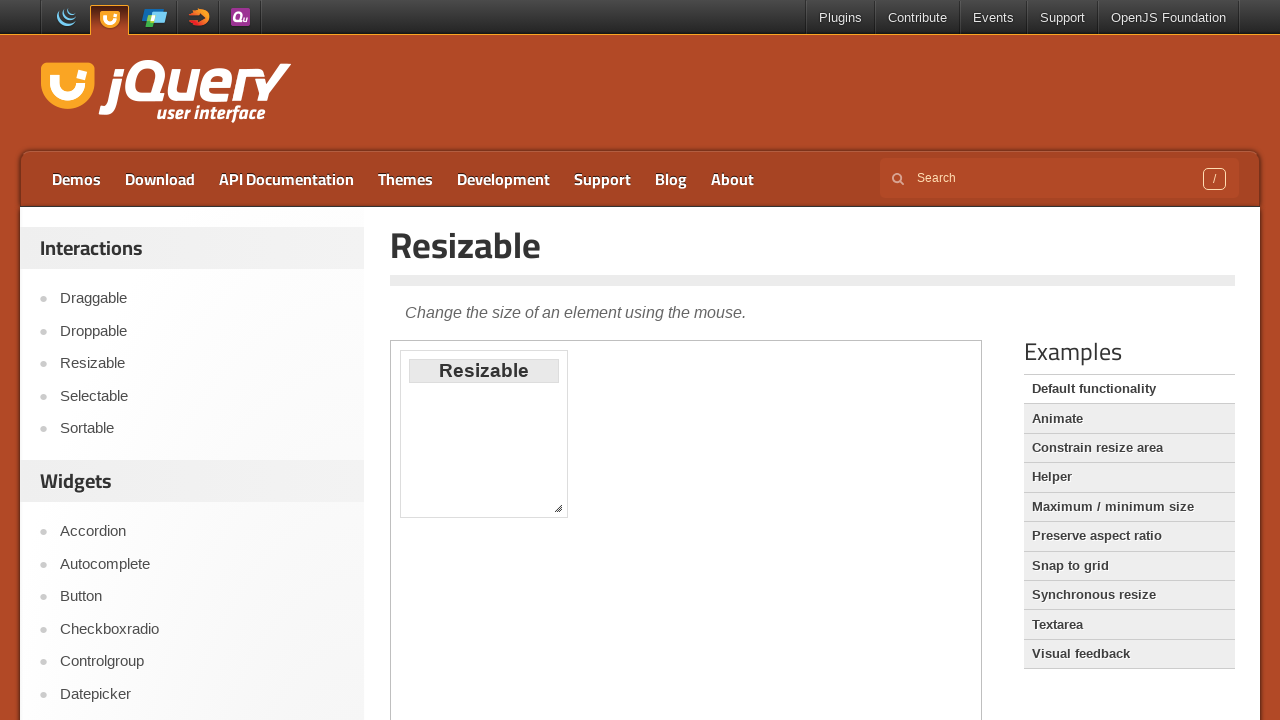

Dragged the resize handle 100px in both x and y directions at (650, 600)
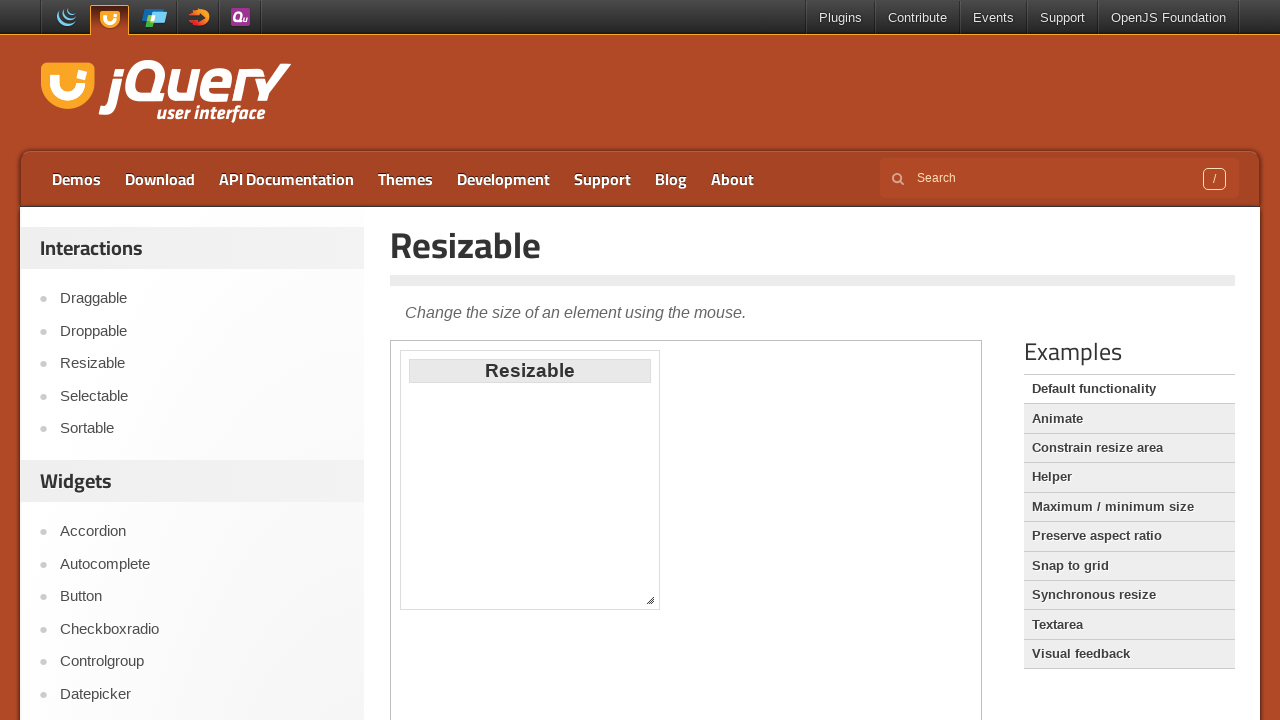

Retrieved final resize handle position after drag
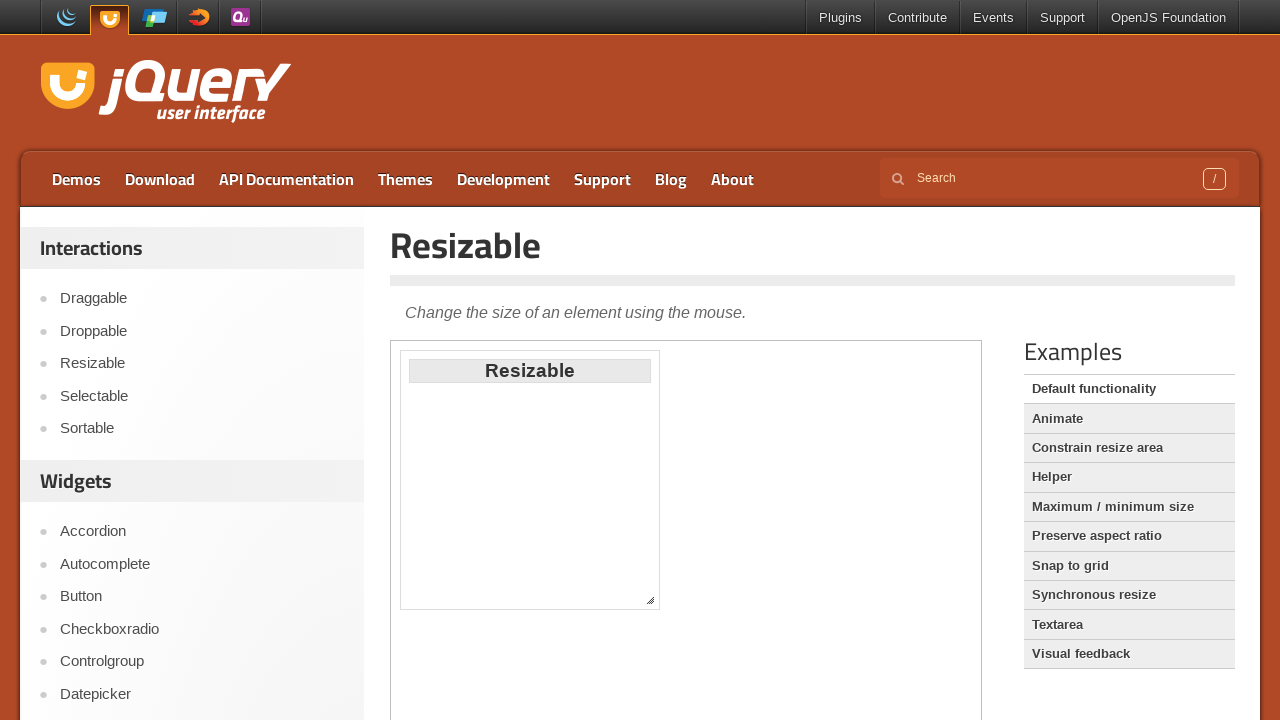

Final position: (642.109375, 591.875)
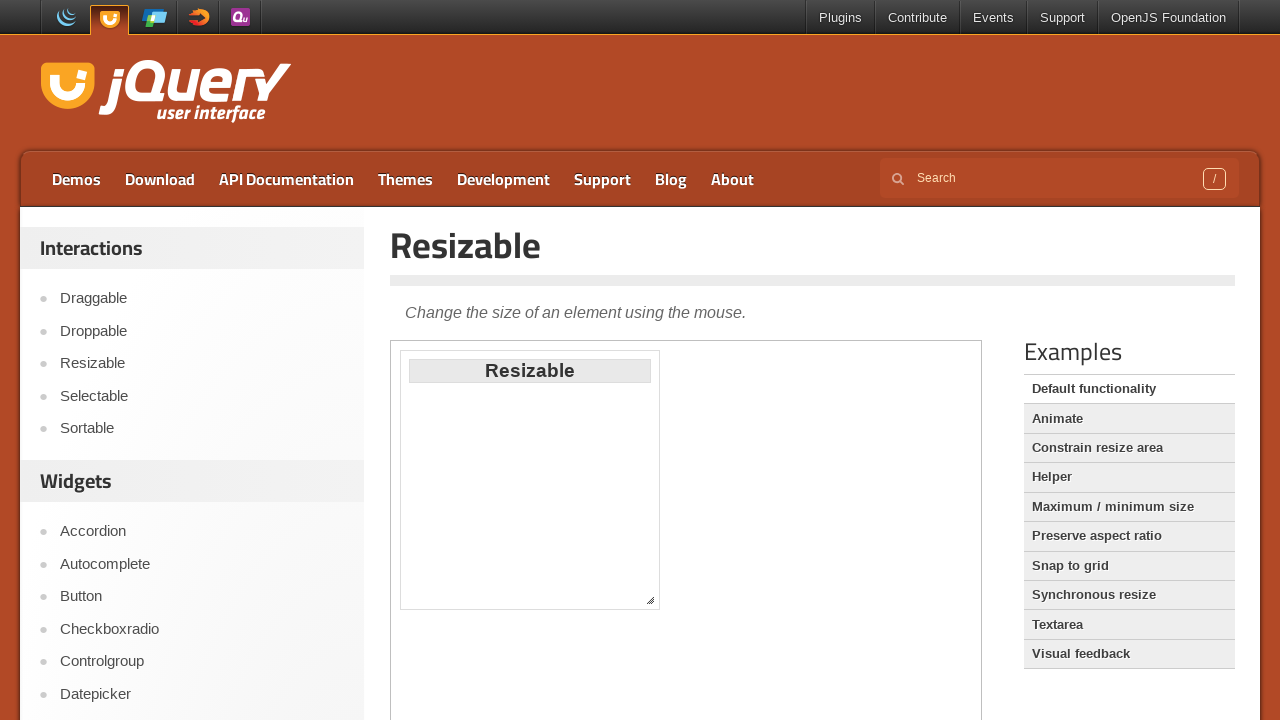

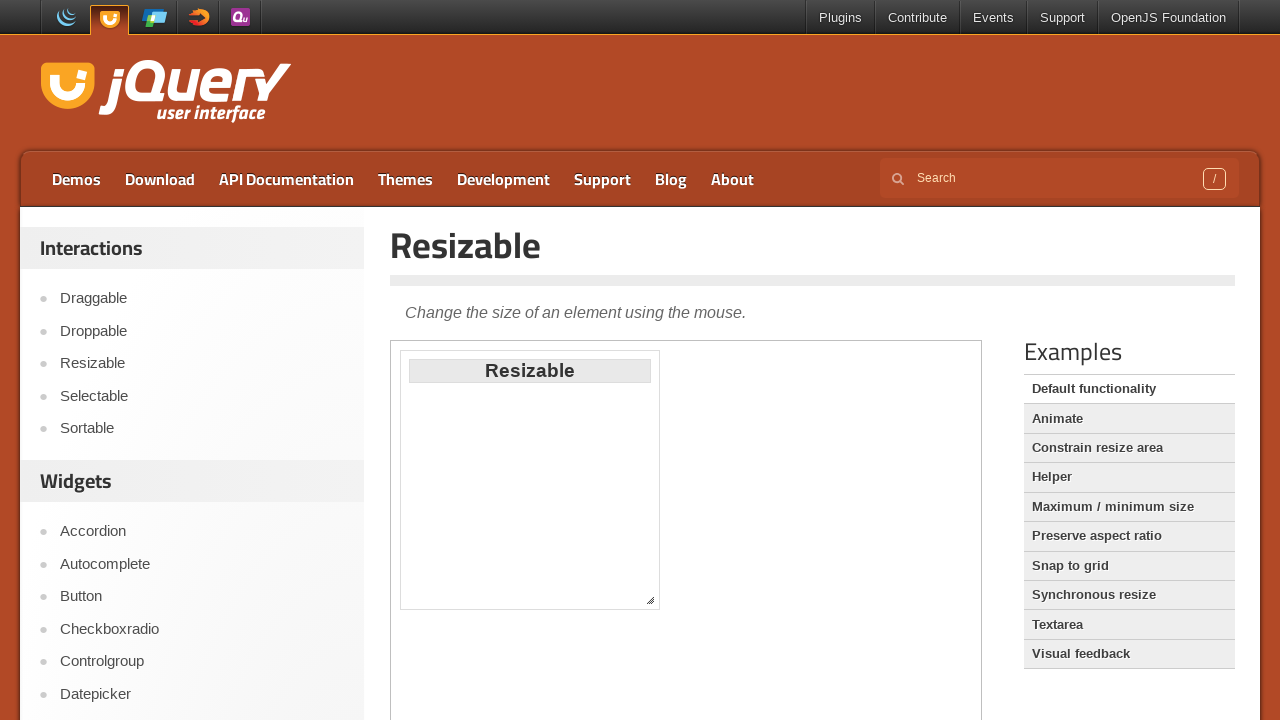